Tests iframe navigation by switching to nested iframes and interacting with elements inside them

Starting URL: http://demo.automationtesting.in/Frames.html

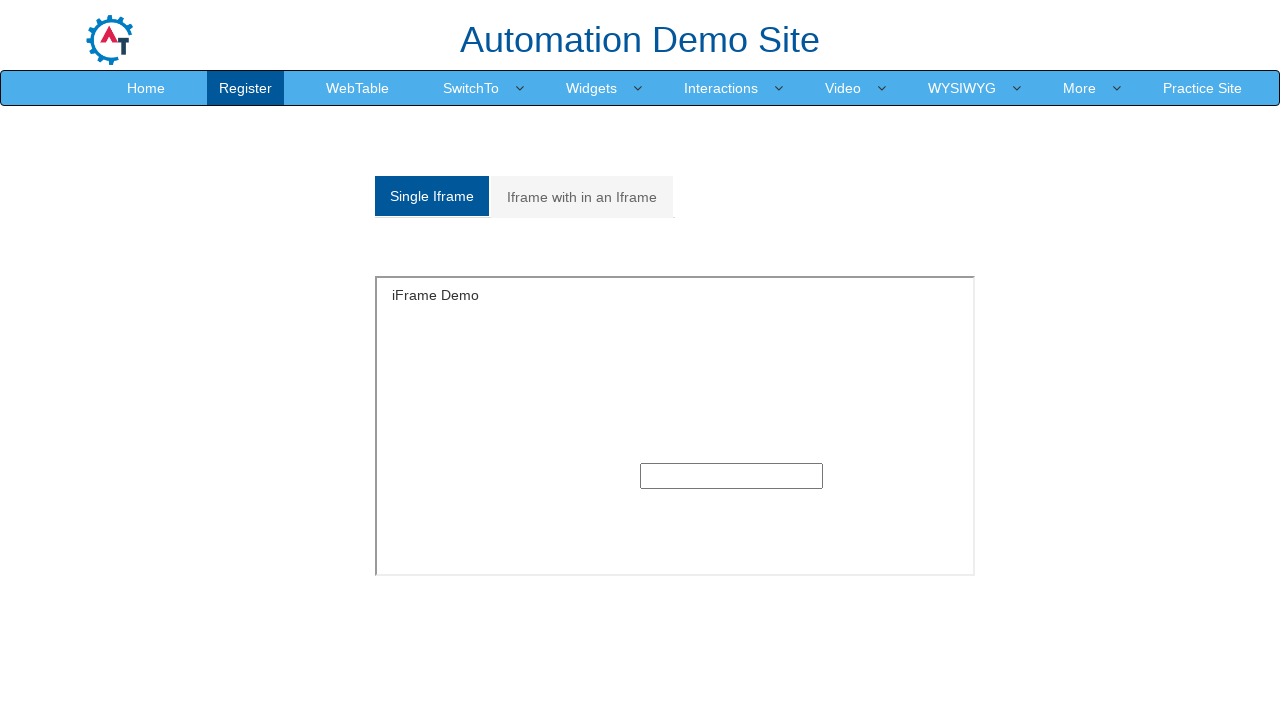

Clicked on 'Iframe with in an Iframe' tab at (582, 197) on xpath=//a[normalize-space() = 'Iframe with in an Iframe']
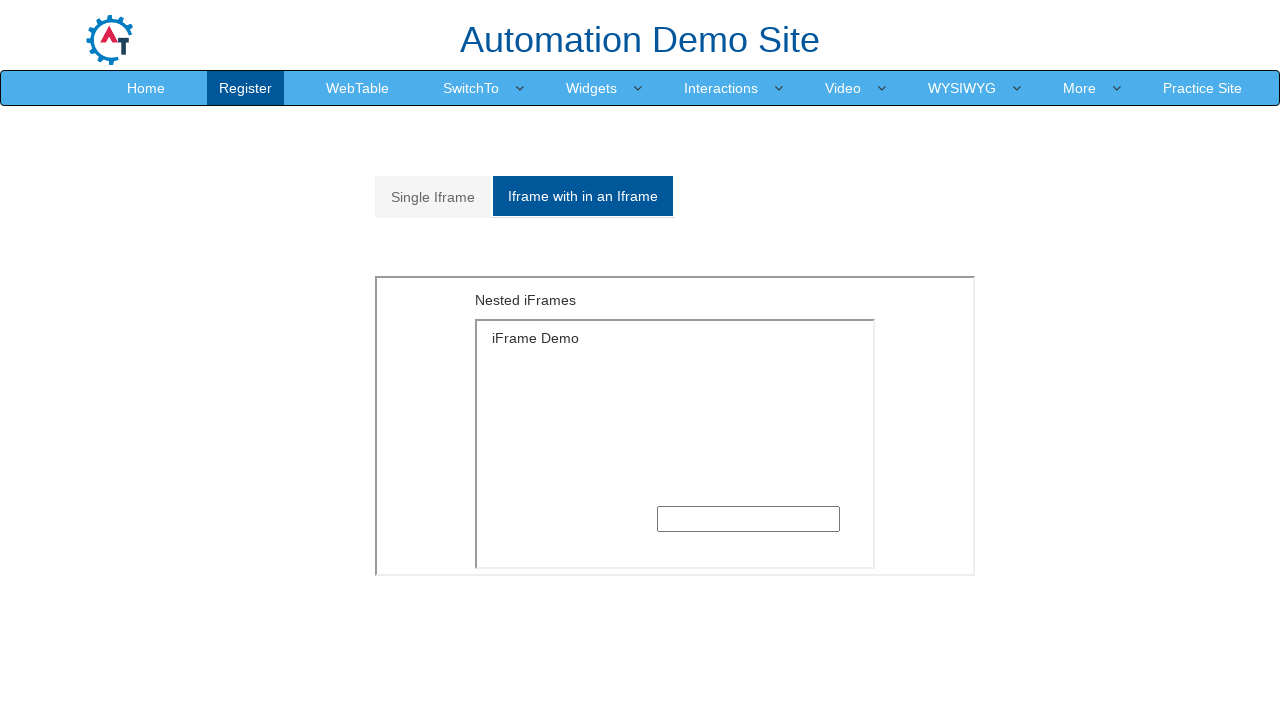

Located outer iframe with src='MultipleFrames.html'
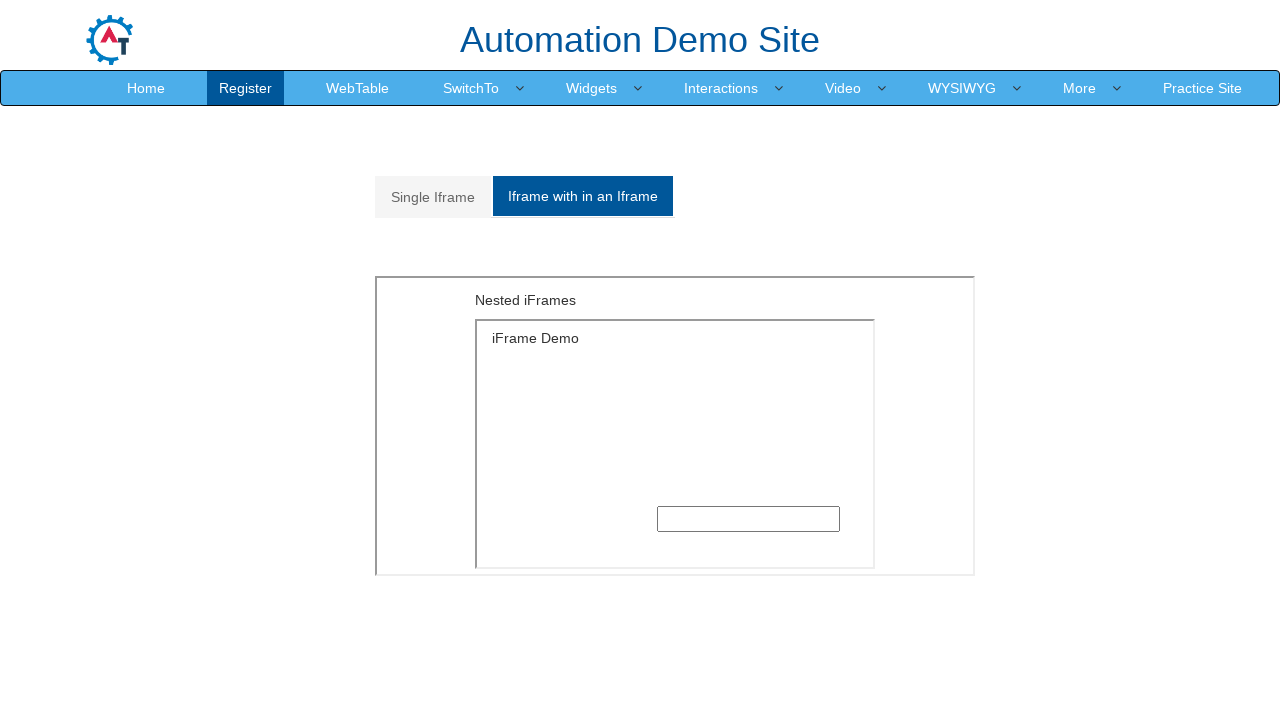

Located inner iframe nested within outer iframe
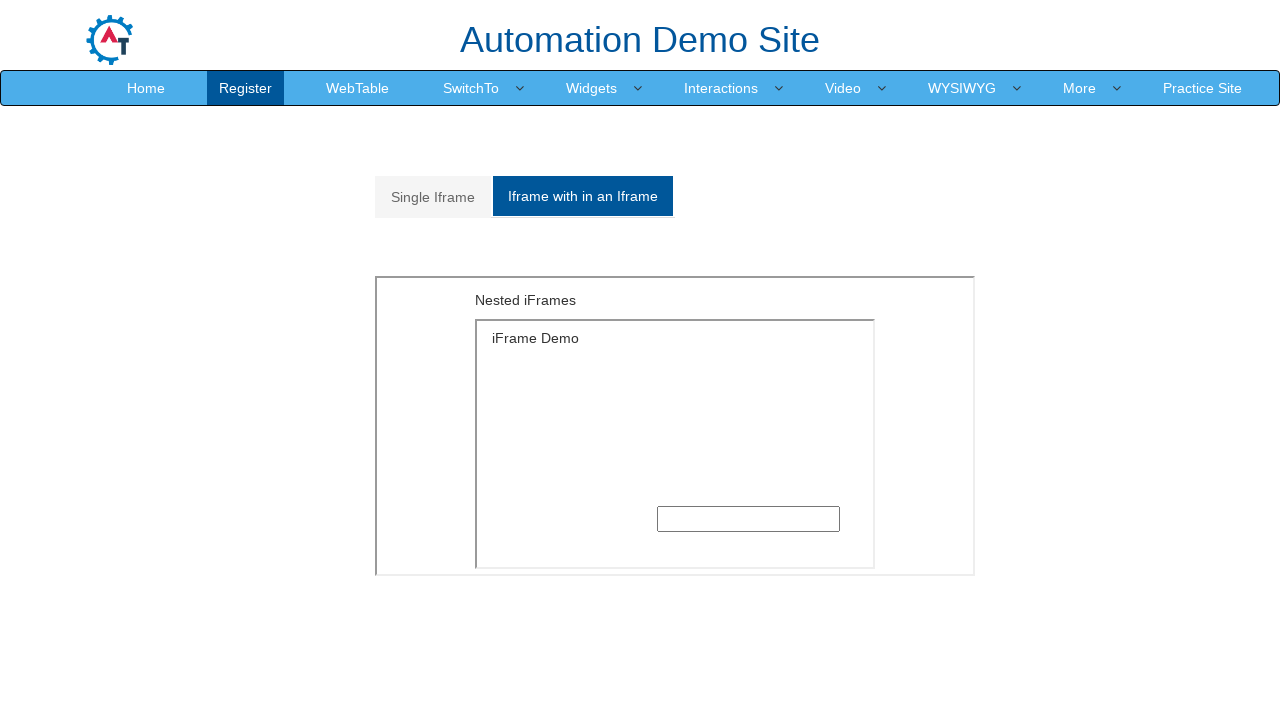

Filled text input field in inner iframe with 'welcome' on xpath=//iframe[@src='MultipleFrames.html'] >> internal:control=enter-frame >> xp
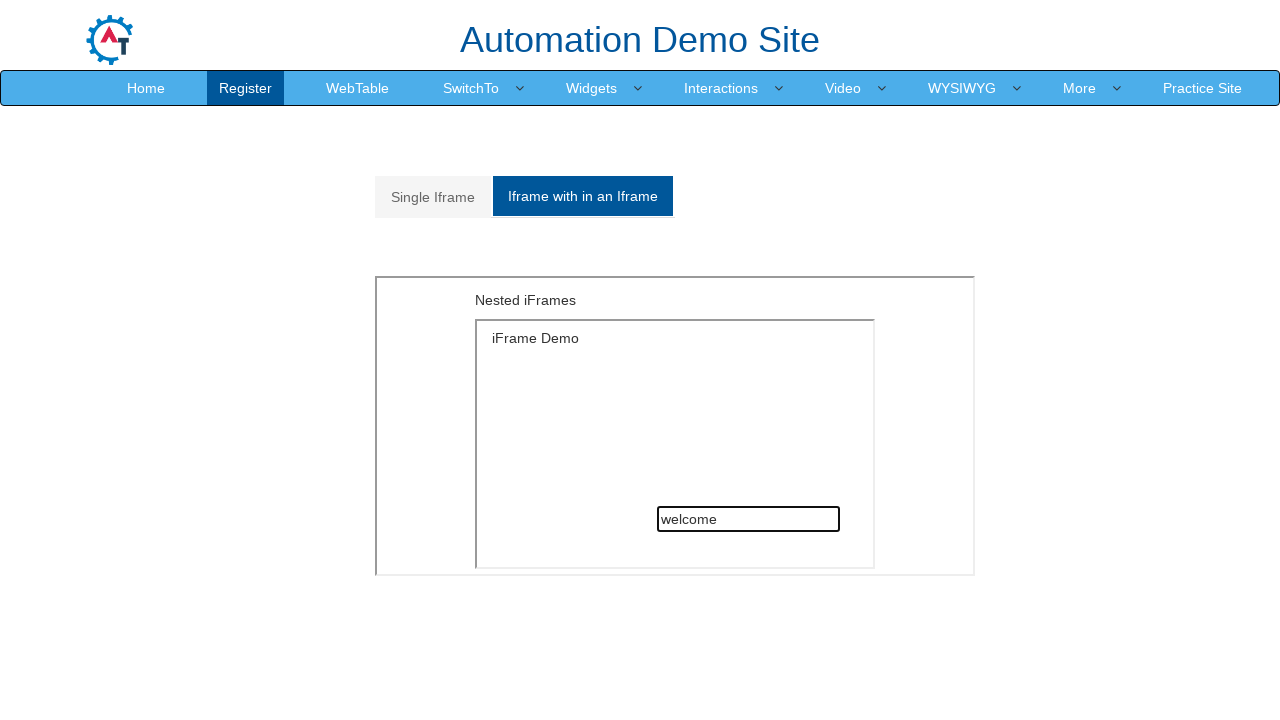

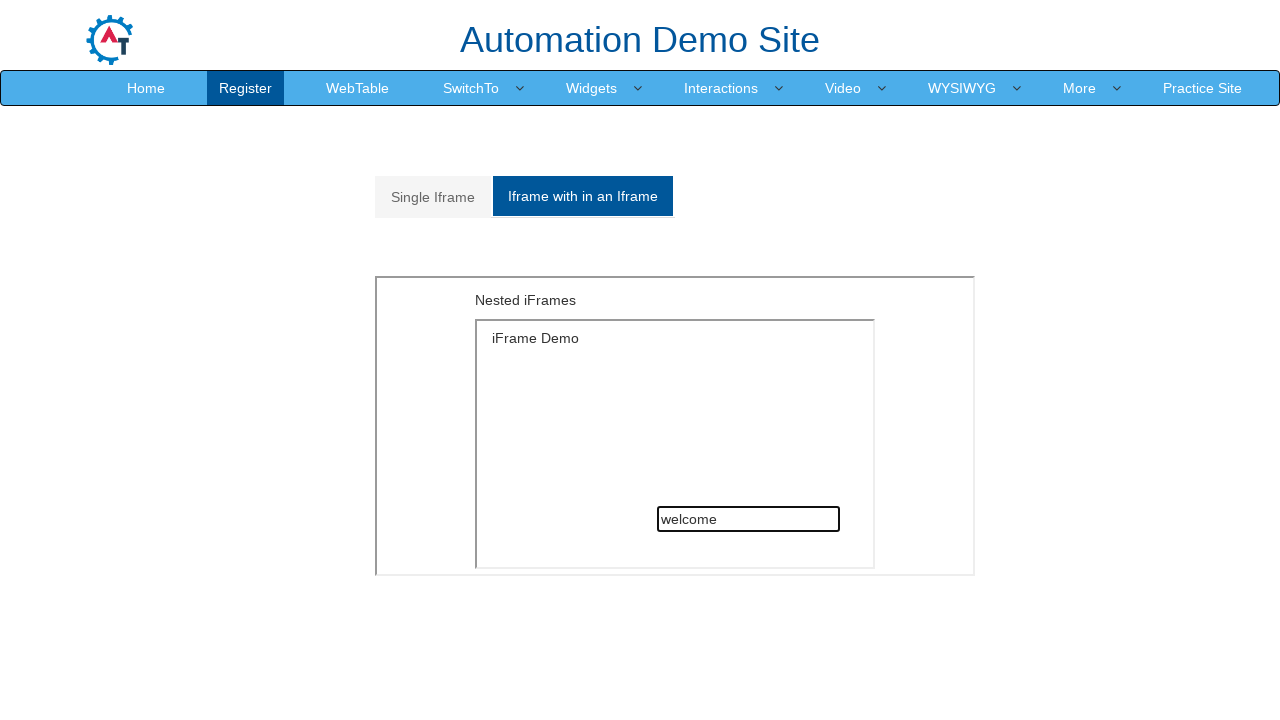